Navigates to Flipkart e-commerce website homepage

Starting URL: https://www.flipkart.com/

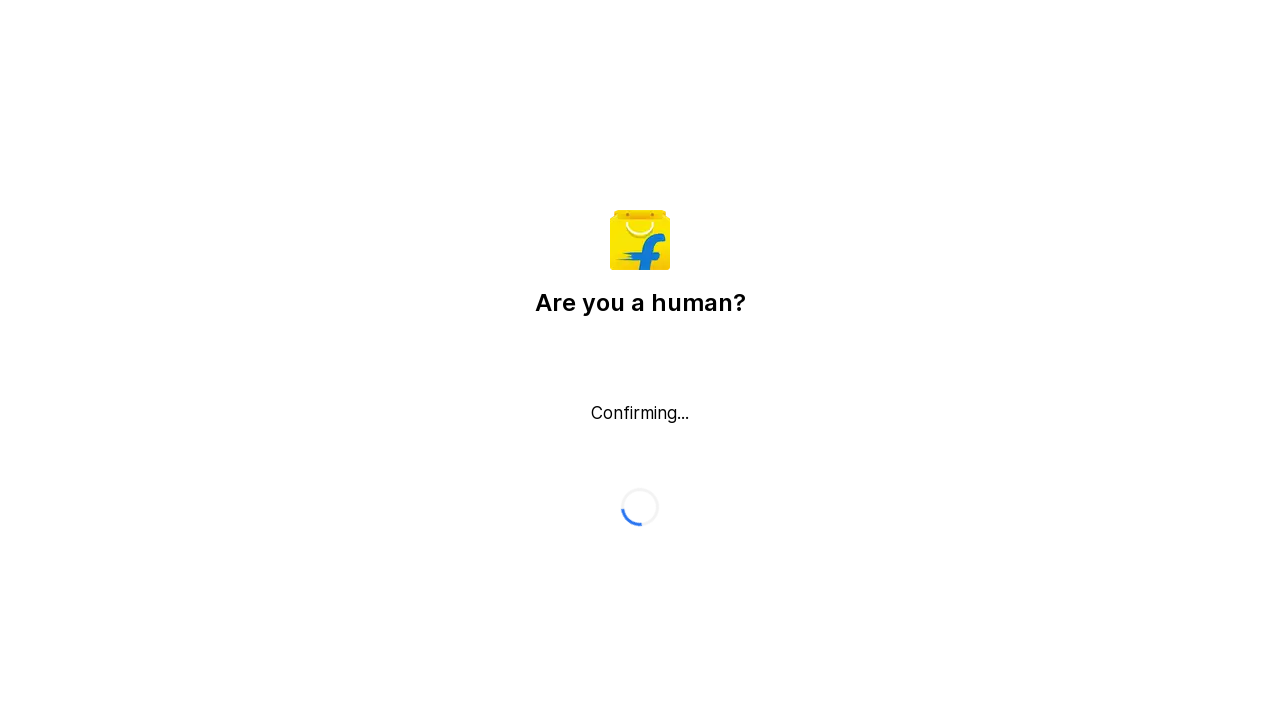

Flipkart homepage loaded with networkidle state
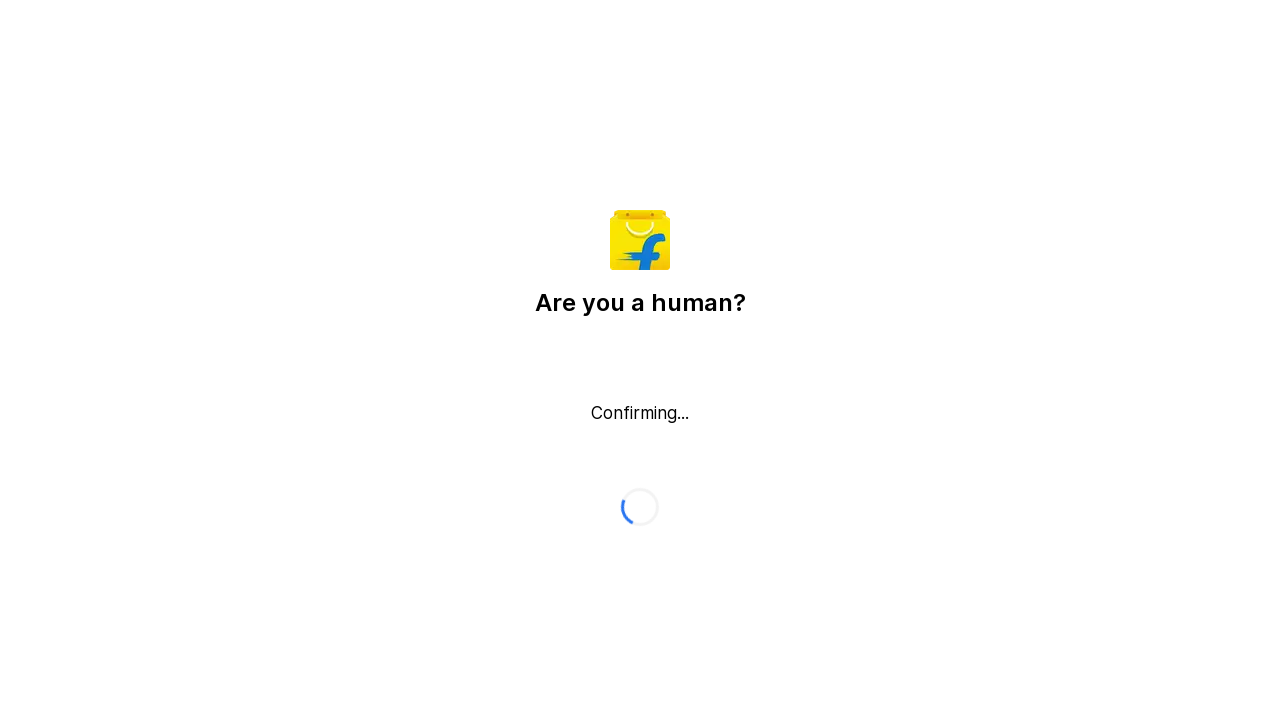

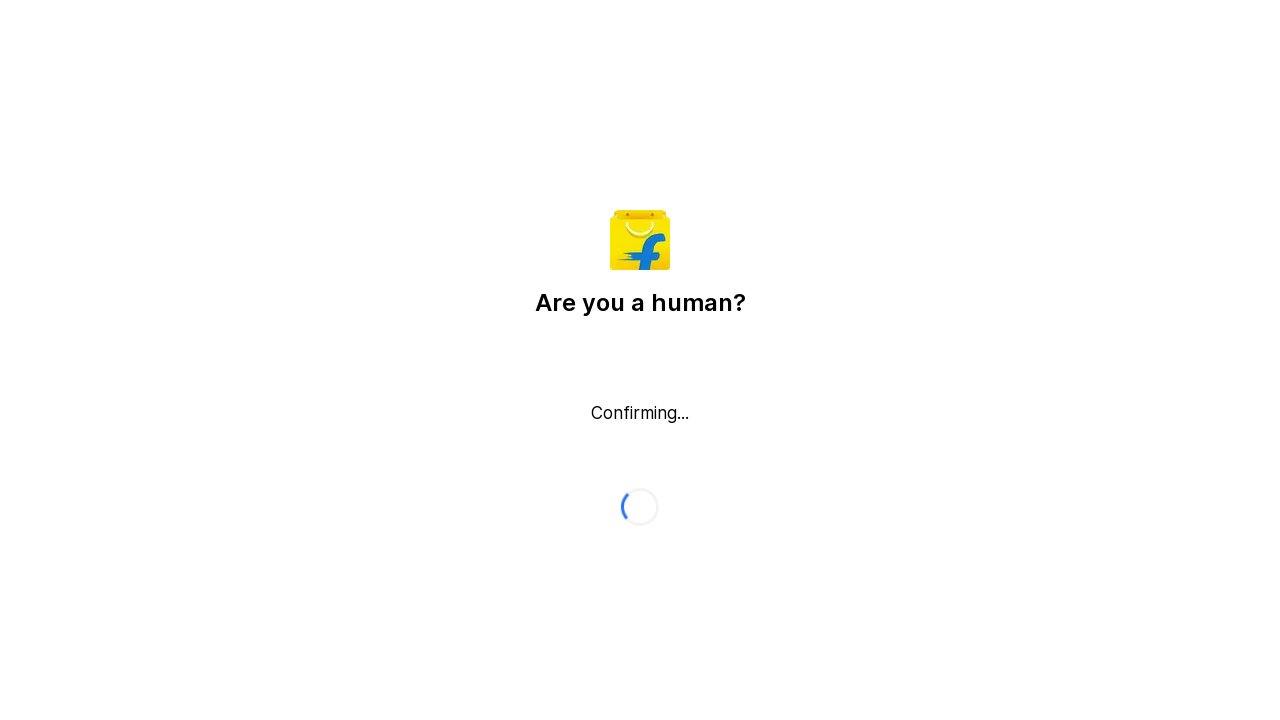